Tests dynamic loading with intentionally wrong locator to demonstrate timeout handling

Starting URL: https://the-internet.herokuapp.com/dynamic_loading/1

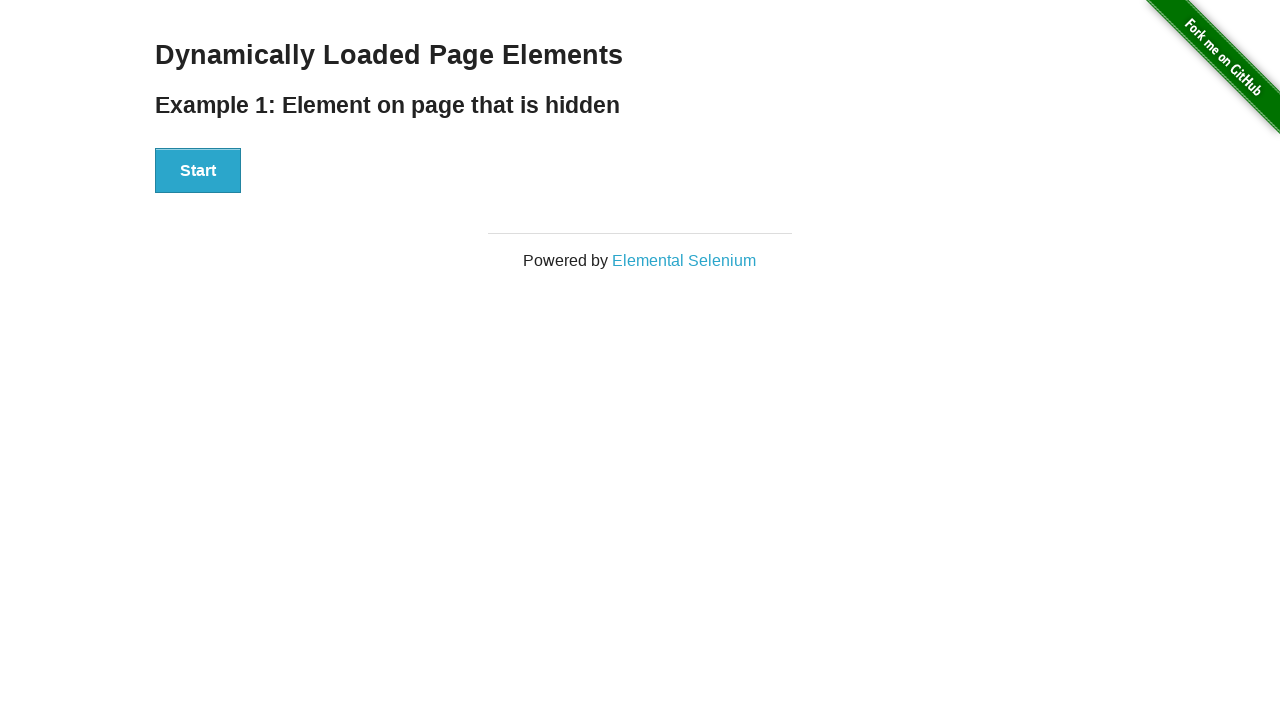

Clicked the Start button to initiate dynamic loading at (198, 171) on xpath=//button
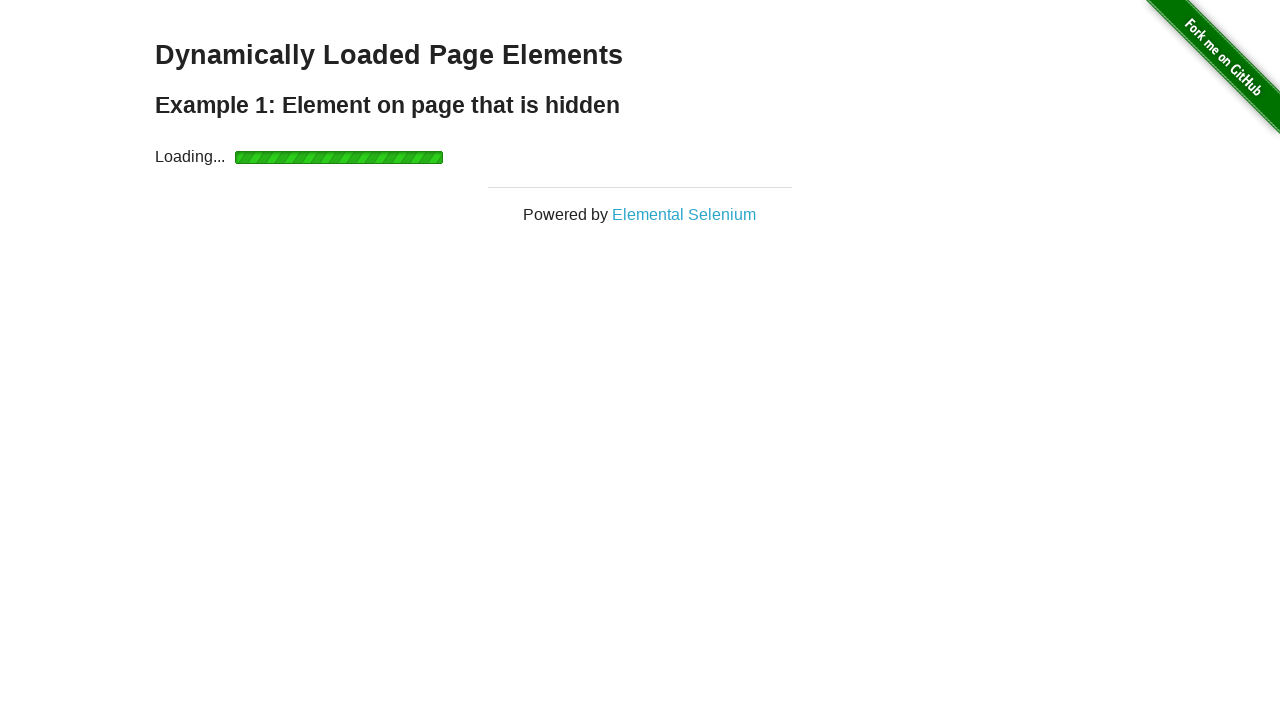

Timeout occurred waiting for wrong locator, caught exception as expected
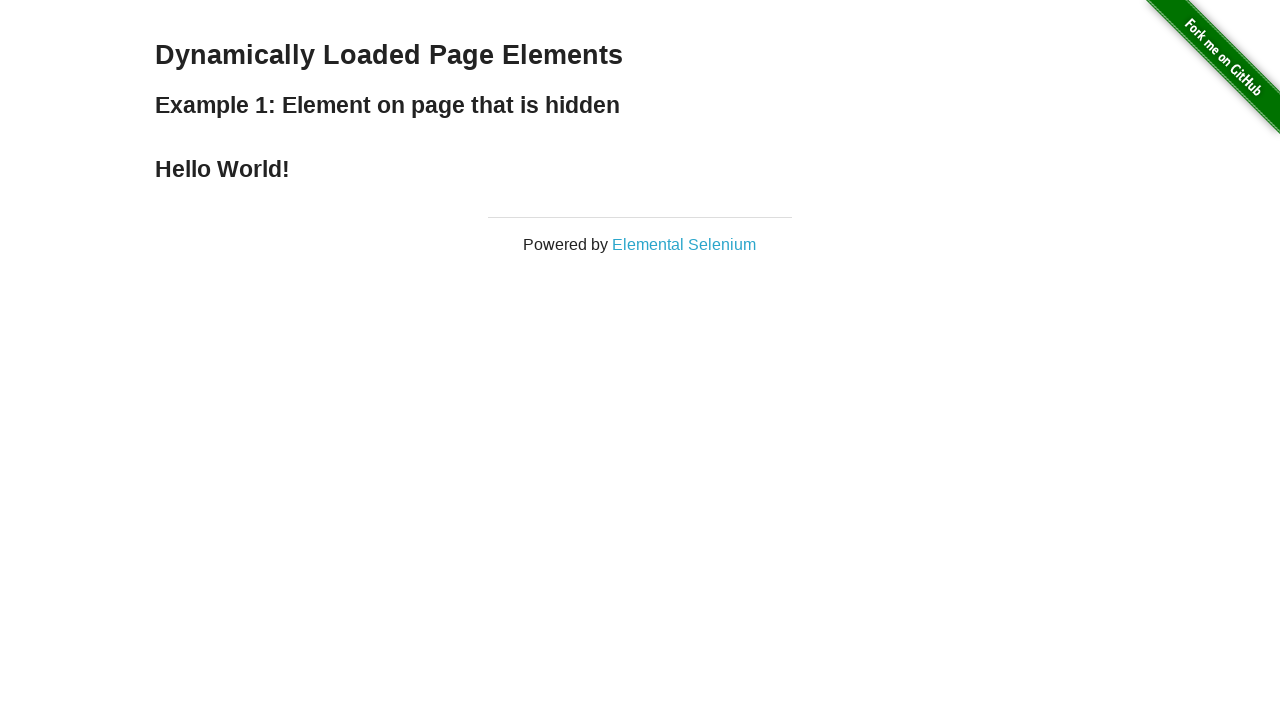

Waited for correct 'Hello World!' message to appear after dynamic loading completed
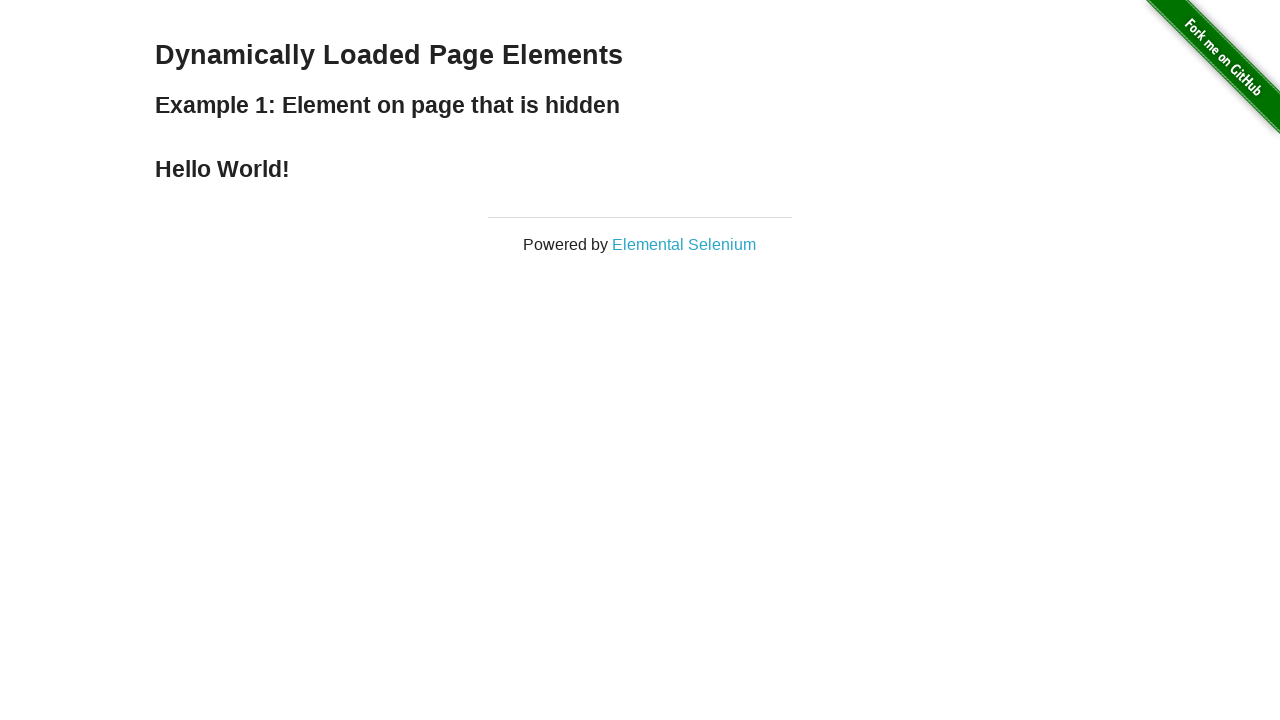

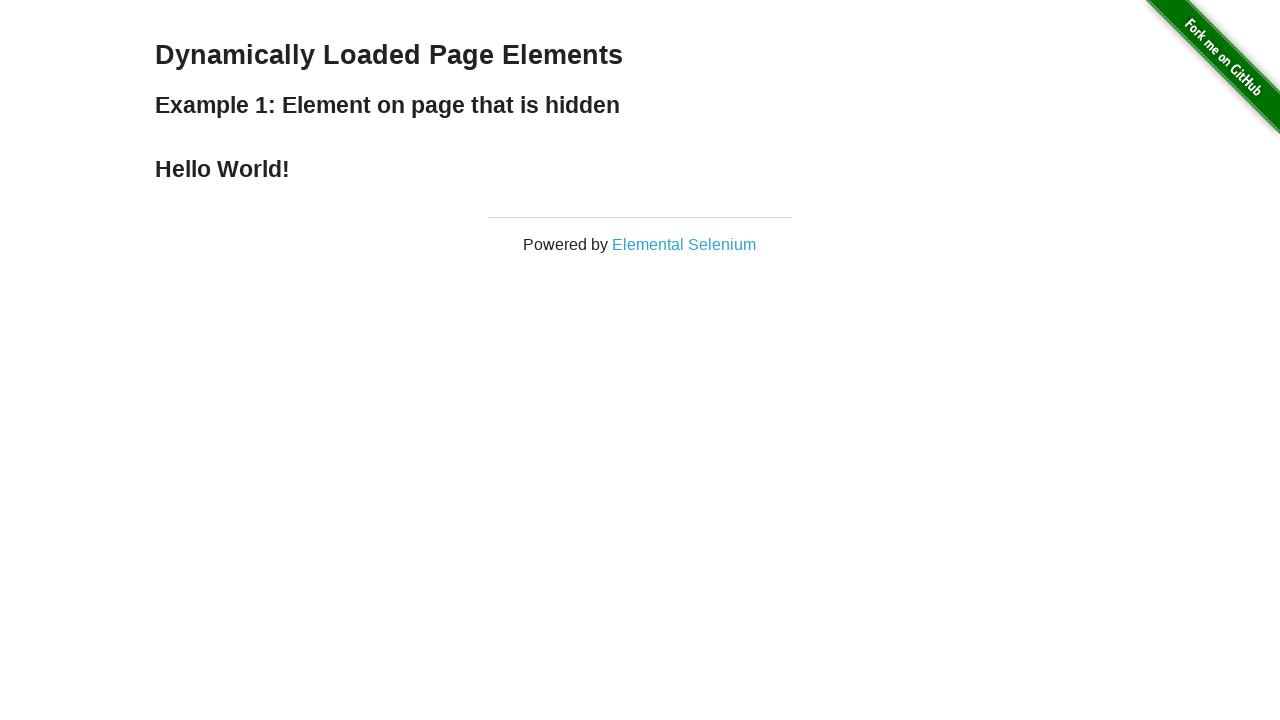